Tests the Checkboxes page by clicking on the link and verifying the first checkbox is unchecked by default

Starting URL: https://the-internet.herokuapp.com/

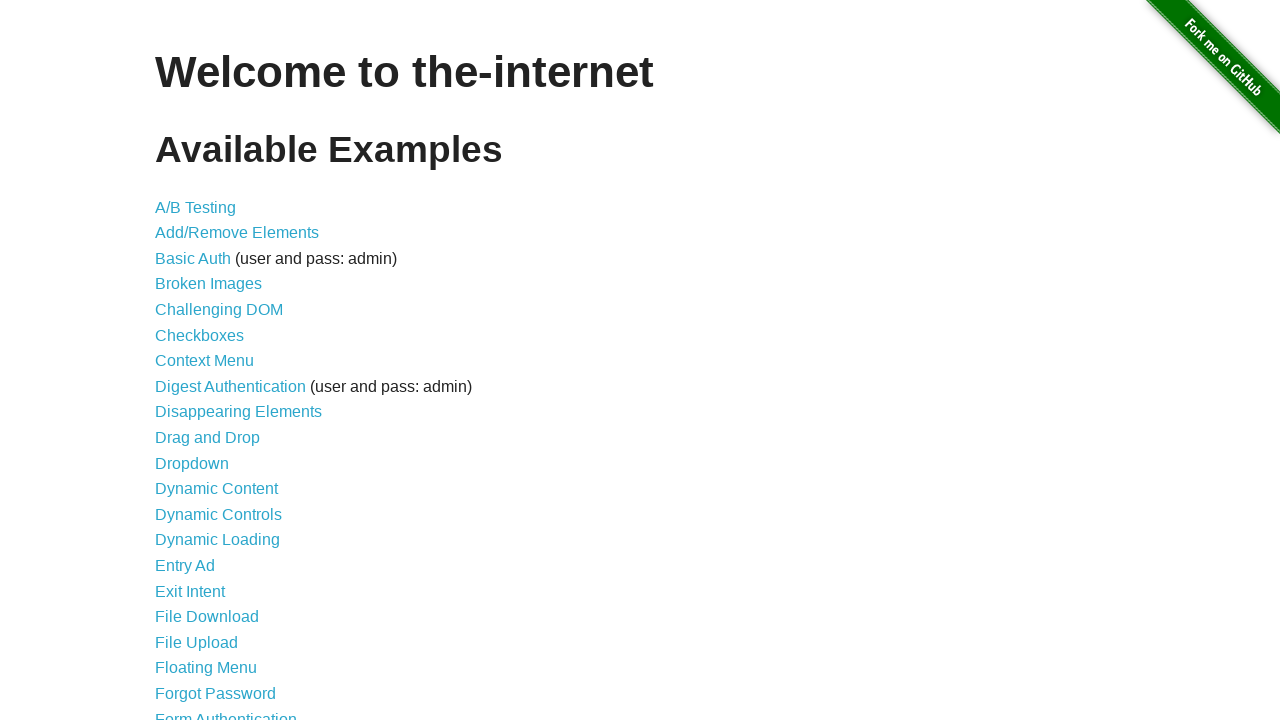

Clicked on Checkboxes link at (200, 335) on text="Checkboxes"
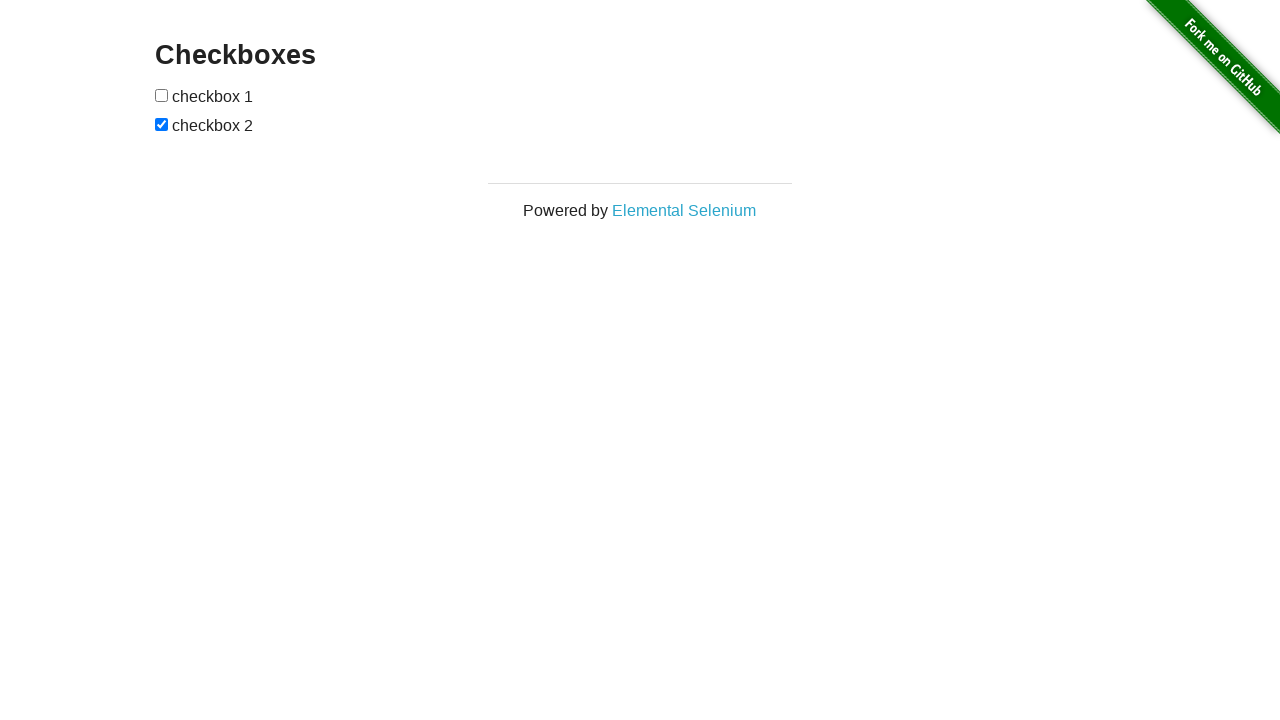

Checked if first checkbox is checked
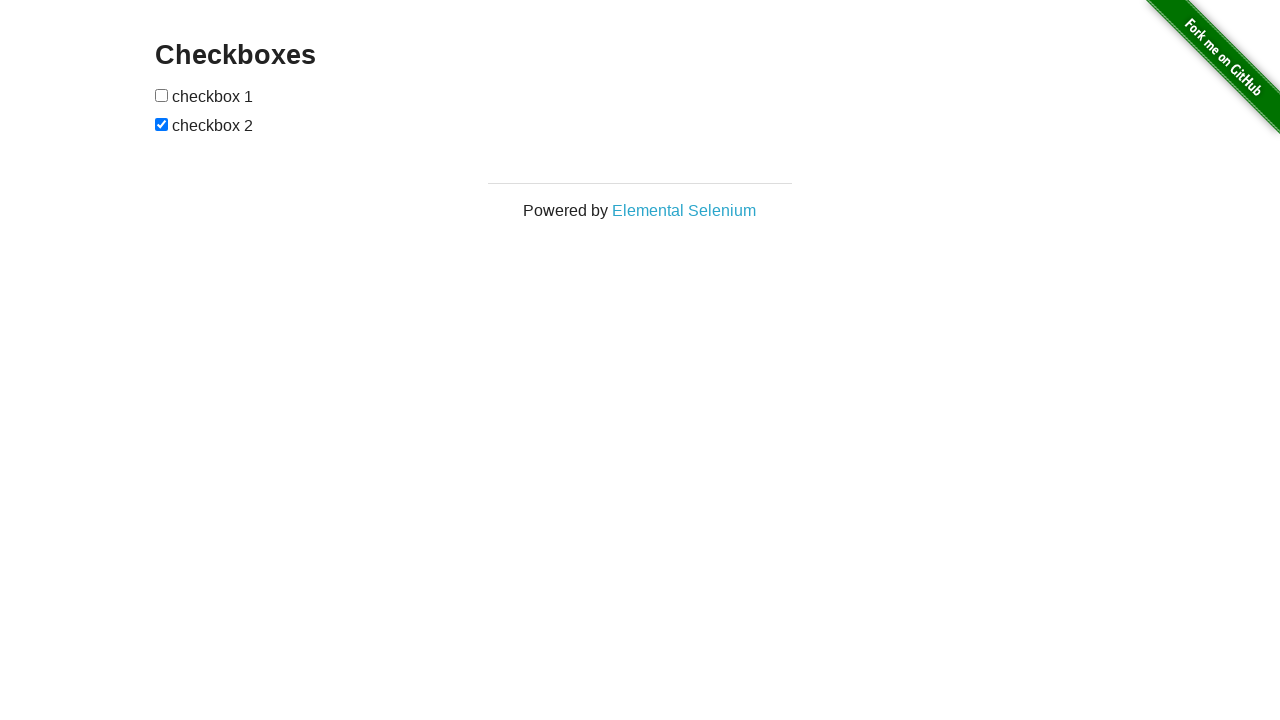

Verified that first checkbox is unchecked by default
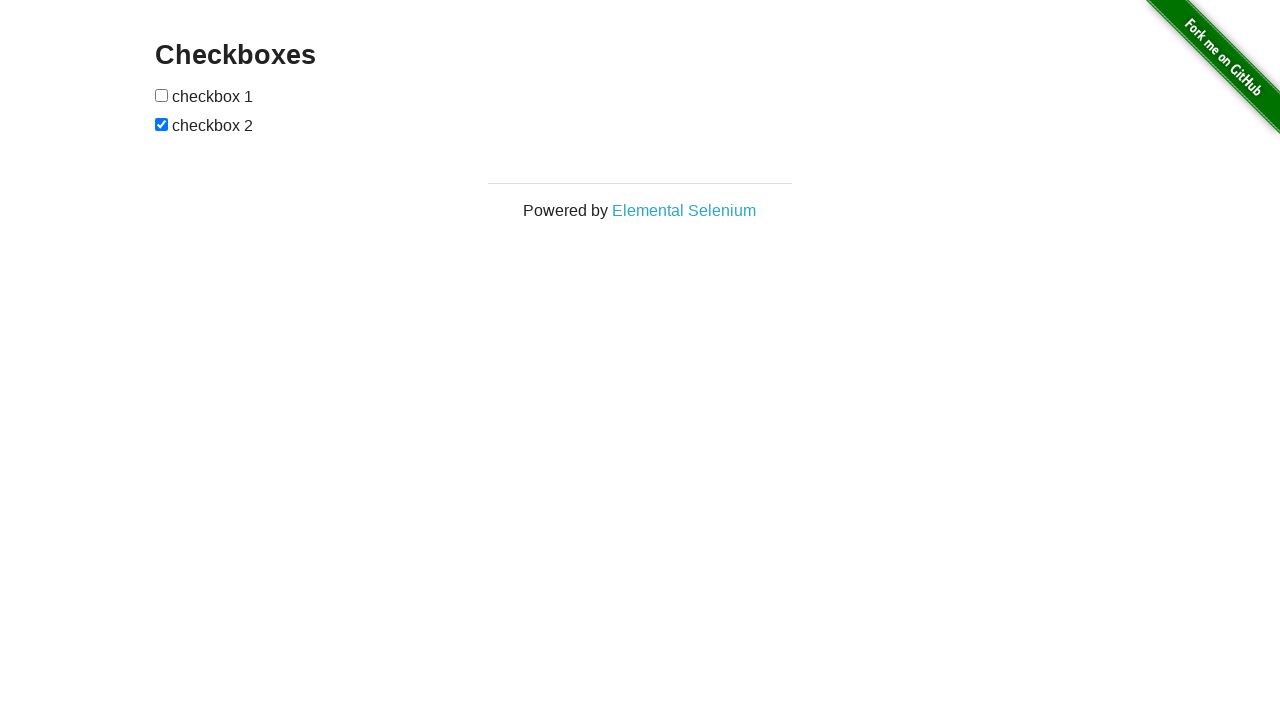

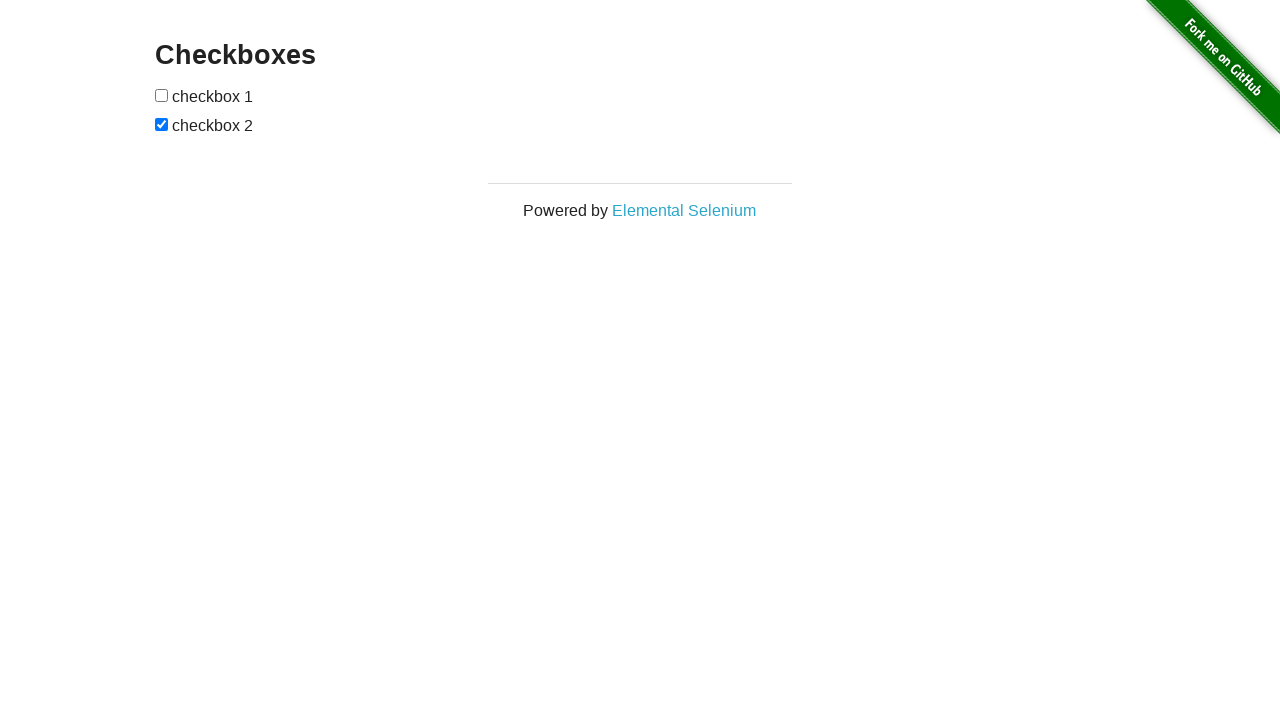